Tests that edits are cancelled when pressing Escape key

Starting URL: https://demo.playwright.dev/todomvc

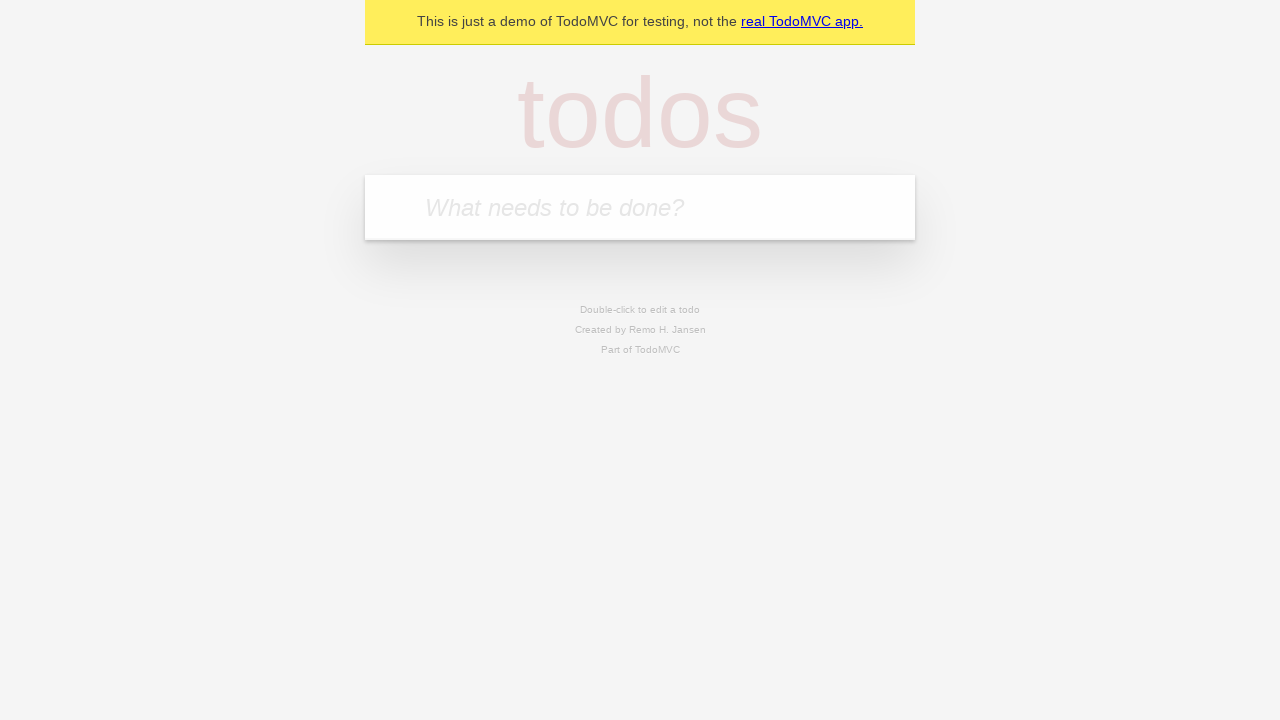

Filled first todo input with 'buy some cheese' on internal:attr=[placeholder="What needs to be done?"i]
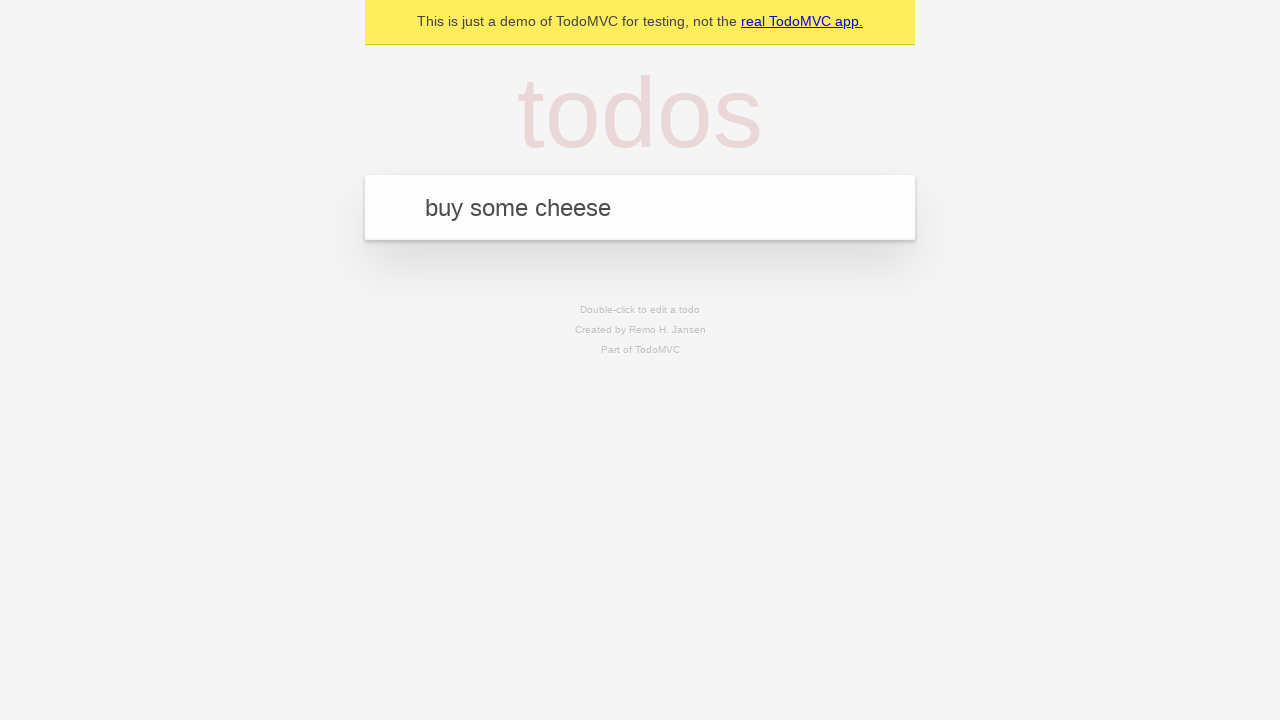

Pressed Enter to create first todo on internal:attr=[placeholder="What needs to be done?"i]
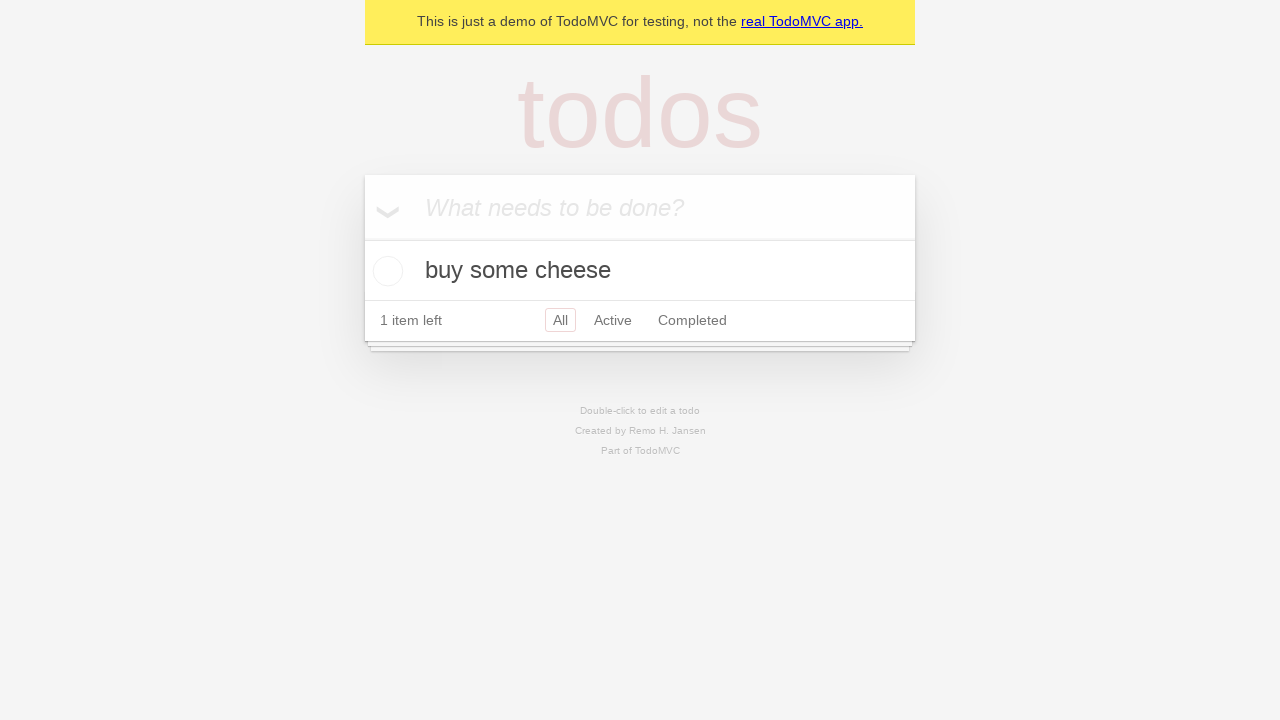

Filled second todo input with 'feed the cat' on internal:attr=[placeholder="What needs to be done?"i]
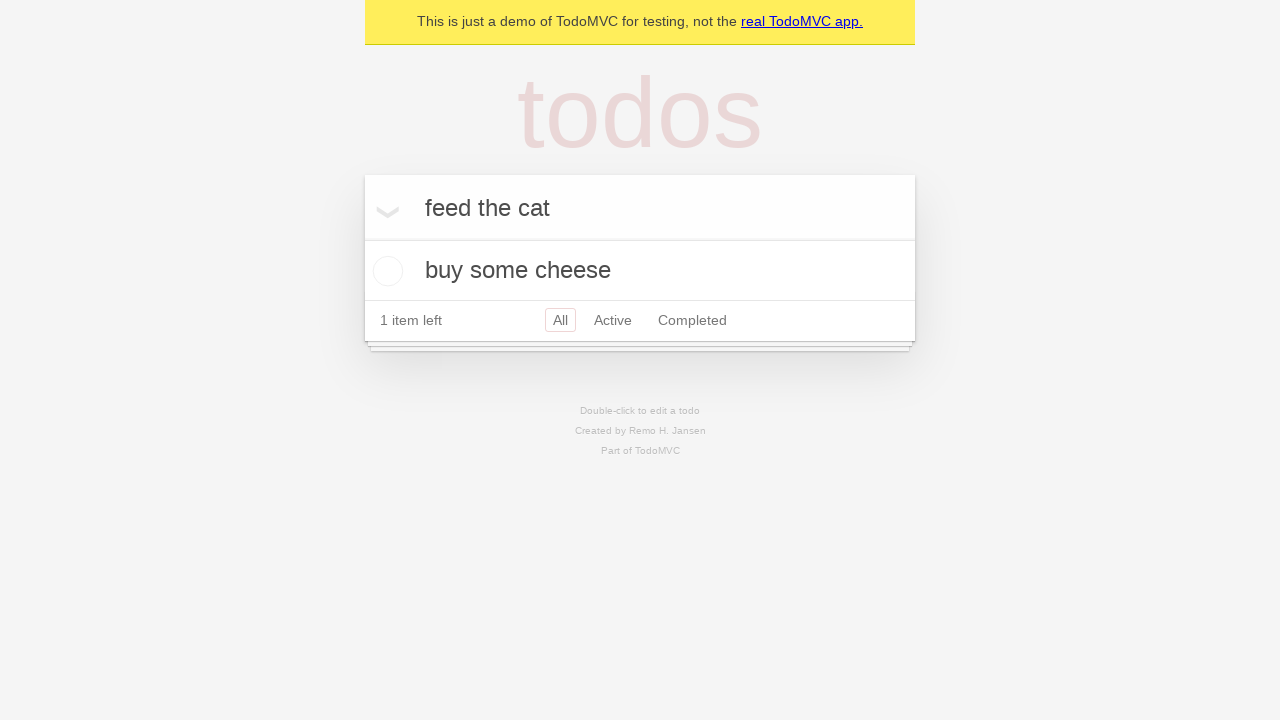

Pressed Enter to create second todo on internal:attr=[placeholder="What needs to be done?"i]
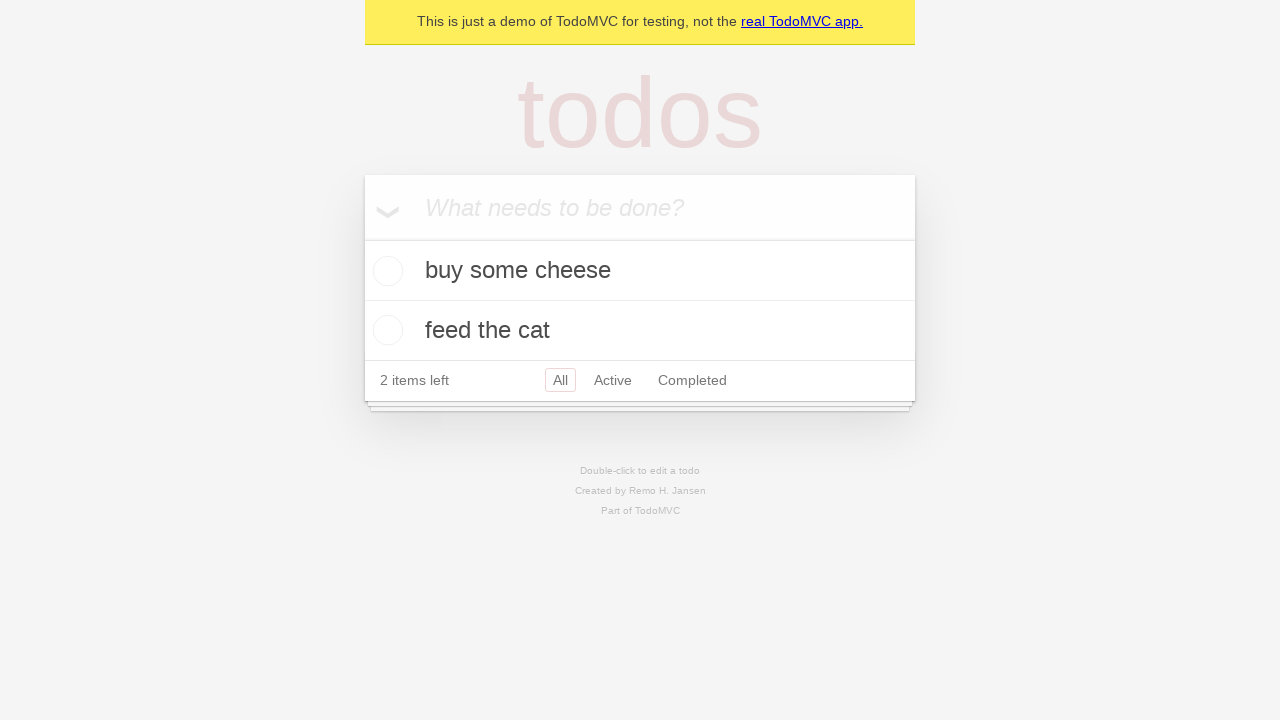

Filled third todo input with 'book a doctors appointment' on internal:attr=[placeholder="What needs to be done?"i]
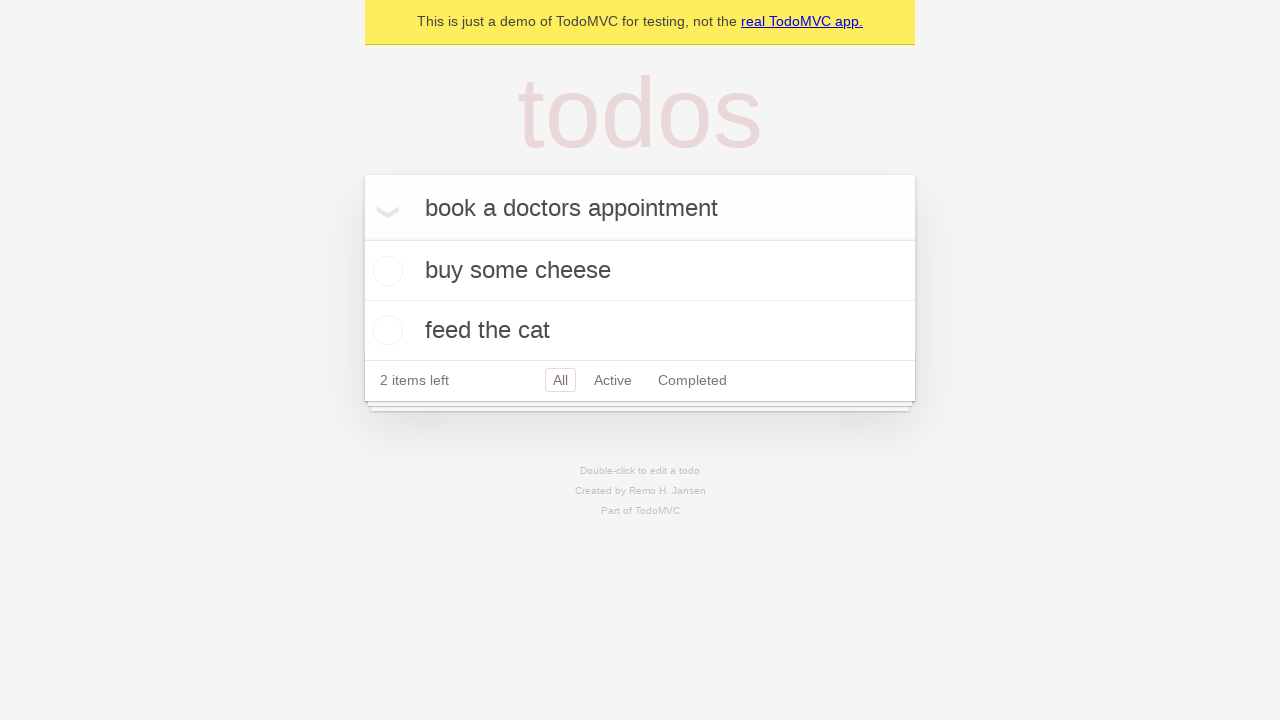

Pressed Enter to create third todo on internal:attr=[placeholder="What needs to be done?"i]
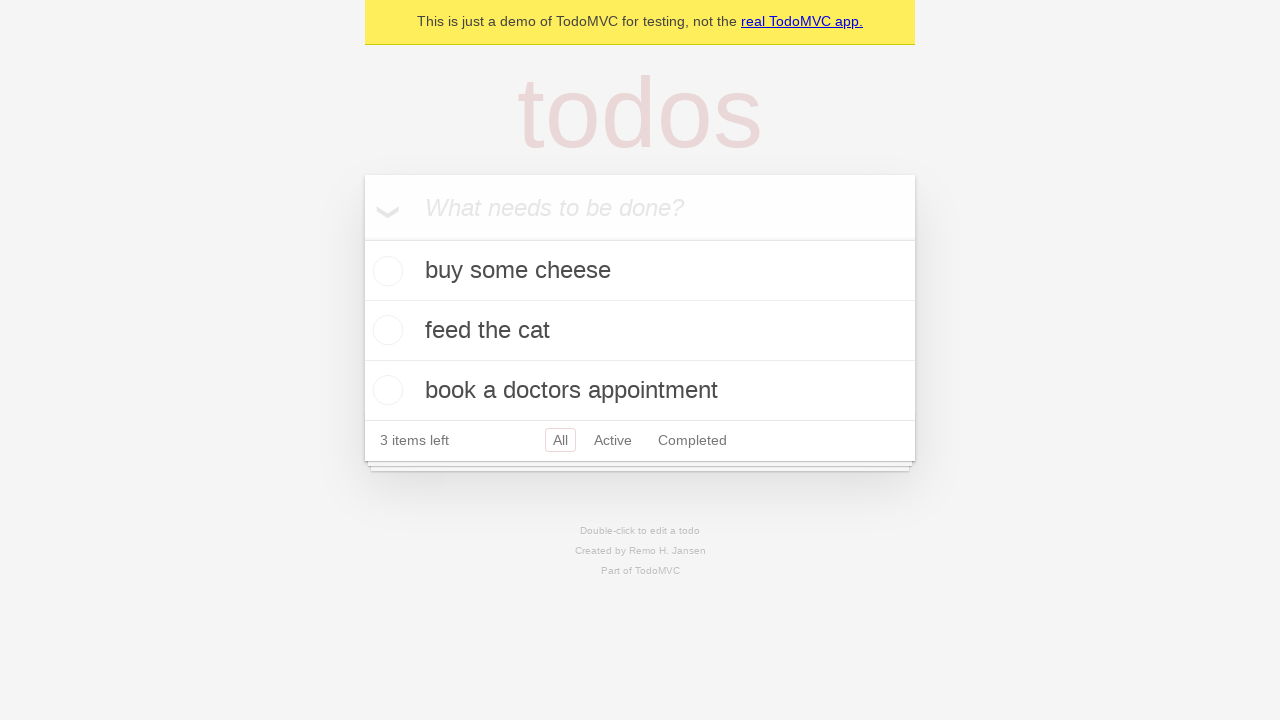

Double-clicked second todo item to enter edit mode at (640, 331) on internal:testid=[data-testid="todo-item"s] >> nth=1
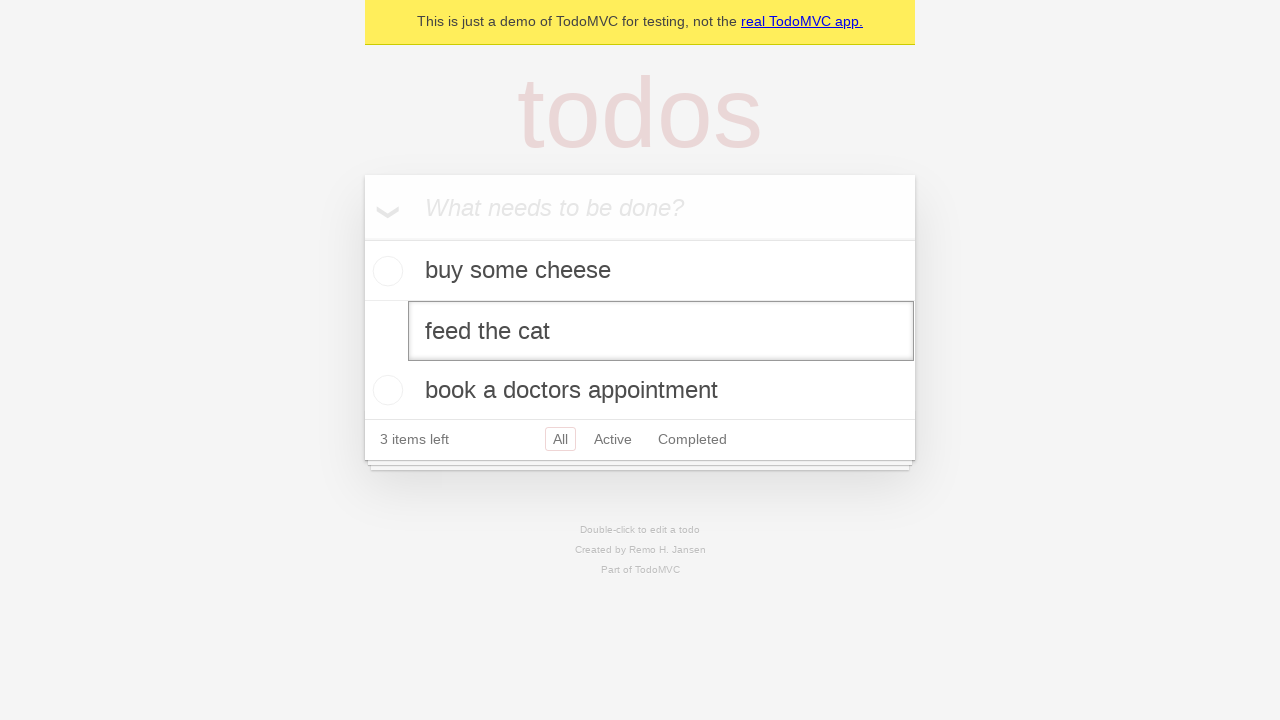

Filled edit textbox with 'buy some sausages' on internal:testid=[data-testid="todo-item"s] >> nth=1 >> internal:role=textbox[nam
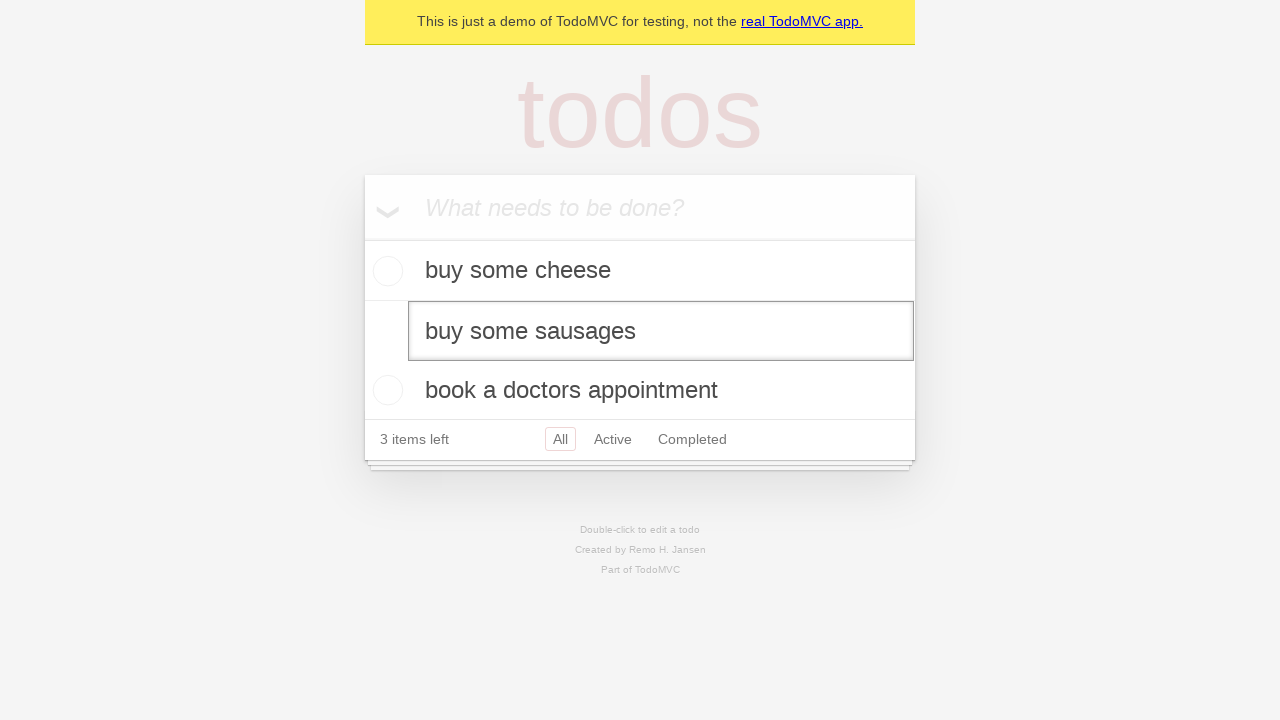

Pressed Escape key to cancel todo edit on internal:testid=[data-testid="todo-item"s] >> nth=1 >> internal:role=textbox[nam
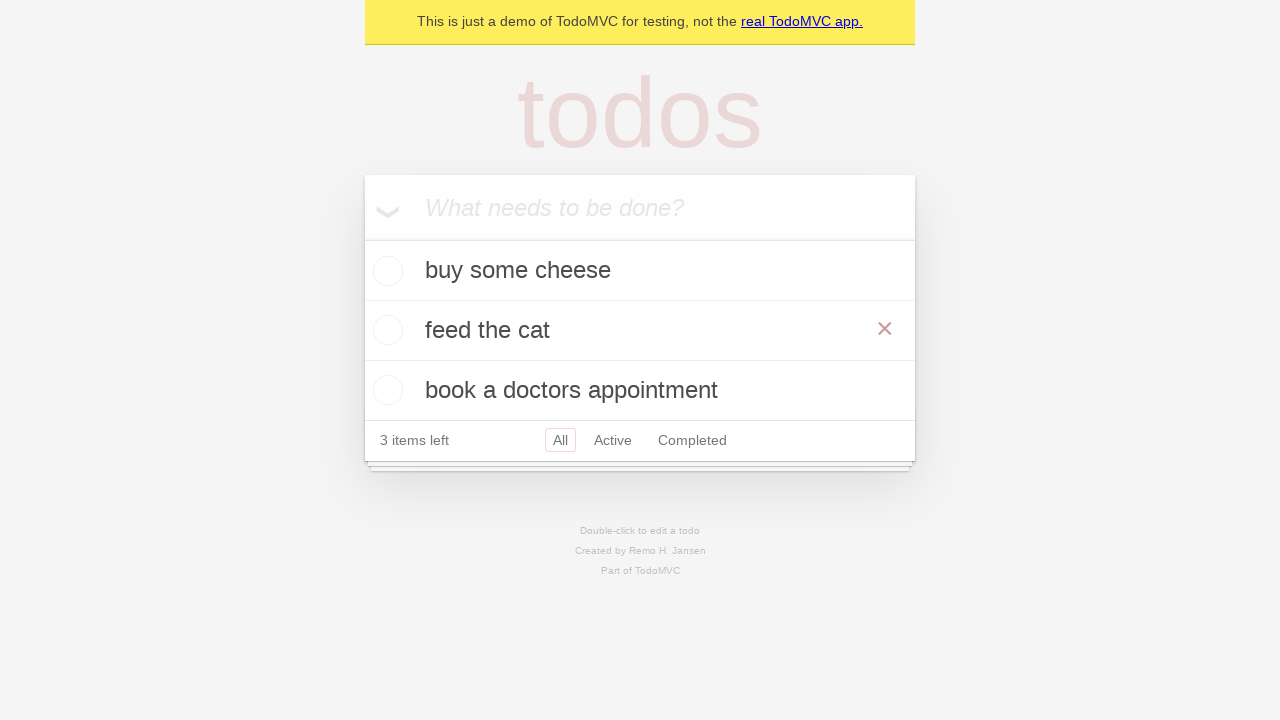

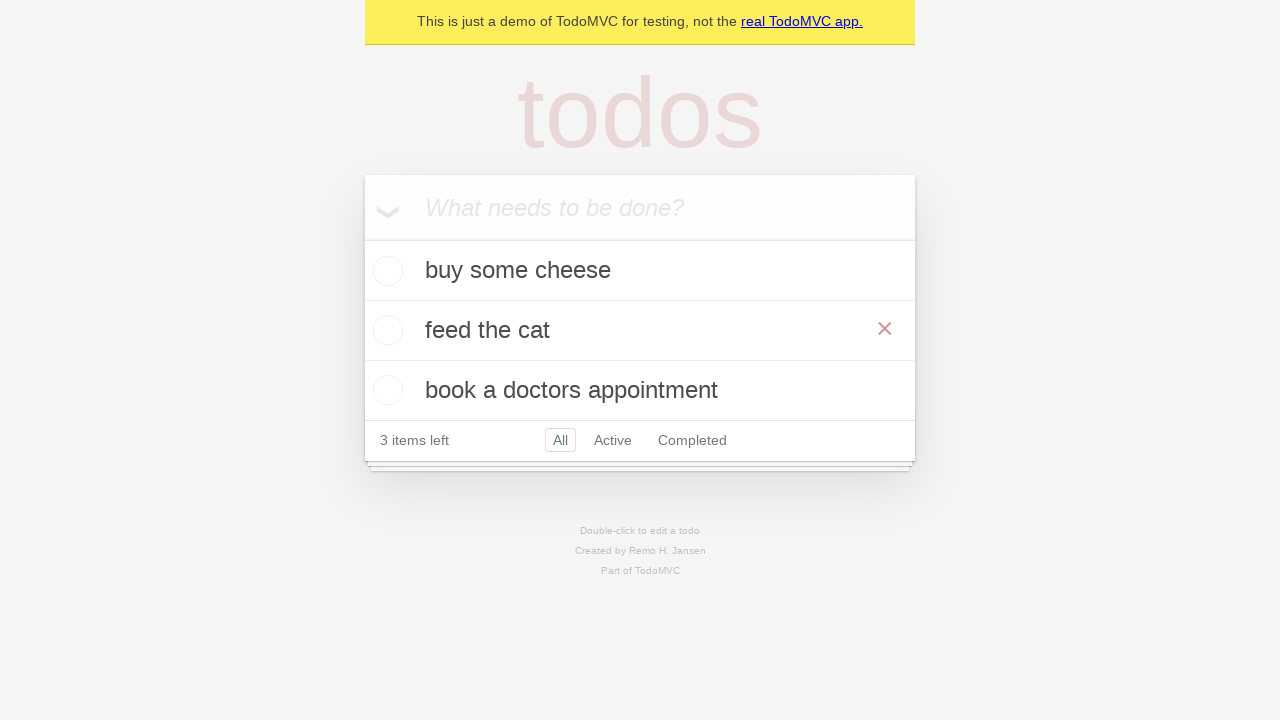